Tests hover menu functionality by clicking a dropdown, hovering over a secondary menu link, and clicking a secondary action

Starting URL: https://crossbrowsertesting.github.io/hover-menu.html

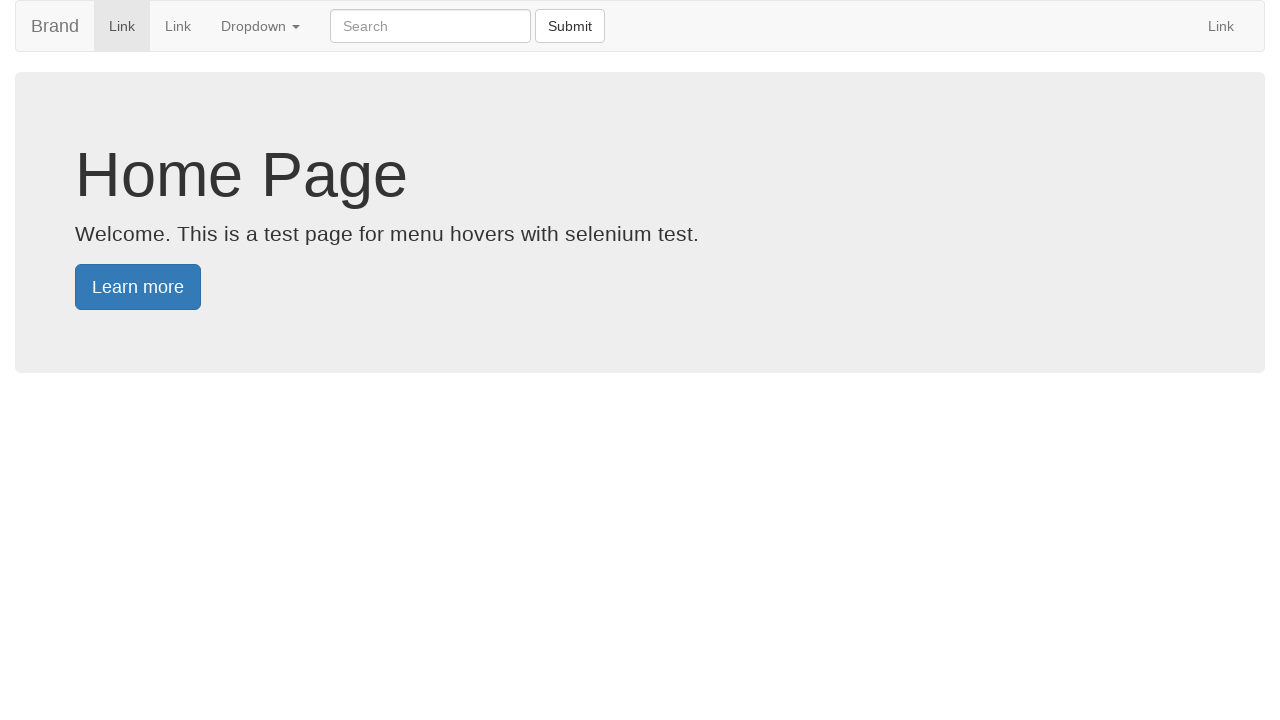

Clicked on the Dropdown menu at (260, 26) on xpath=//*[contains(text(), 'Dropdown')]
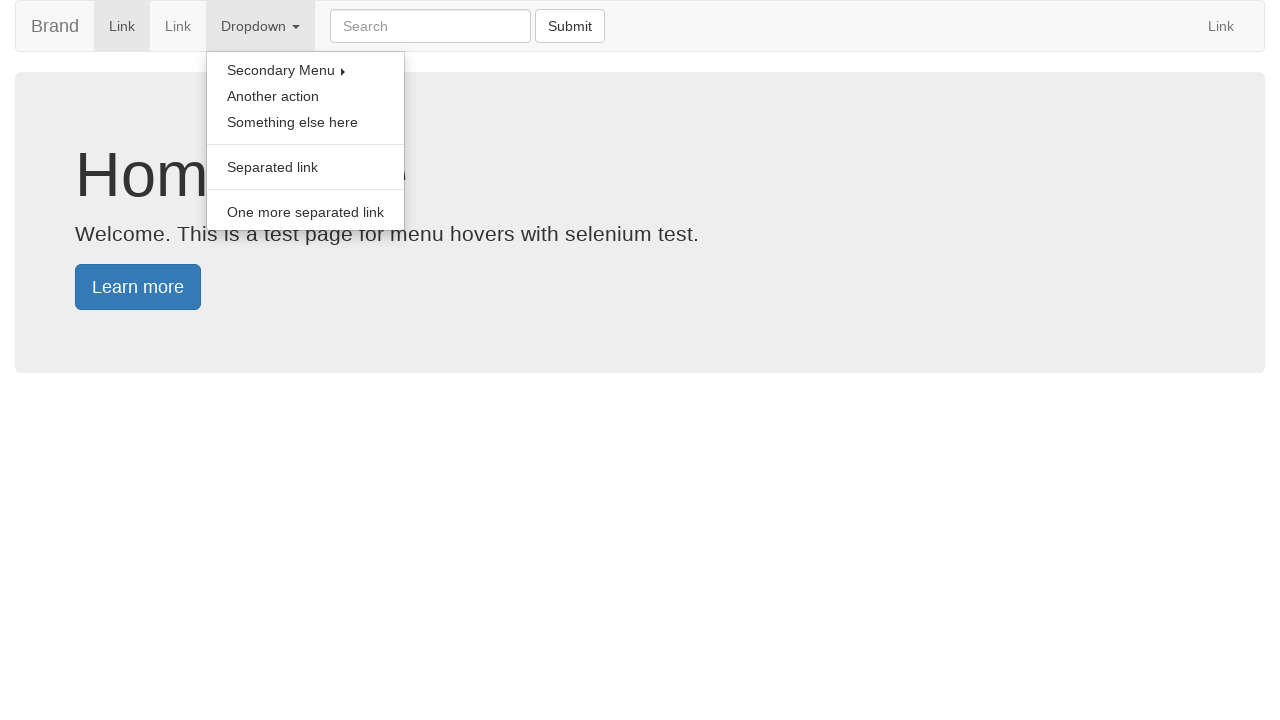

Located Secondary Menu element
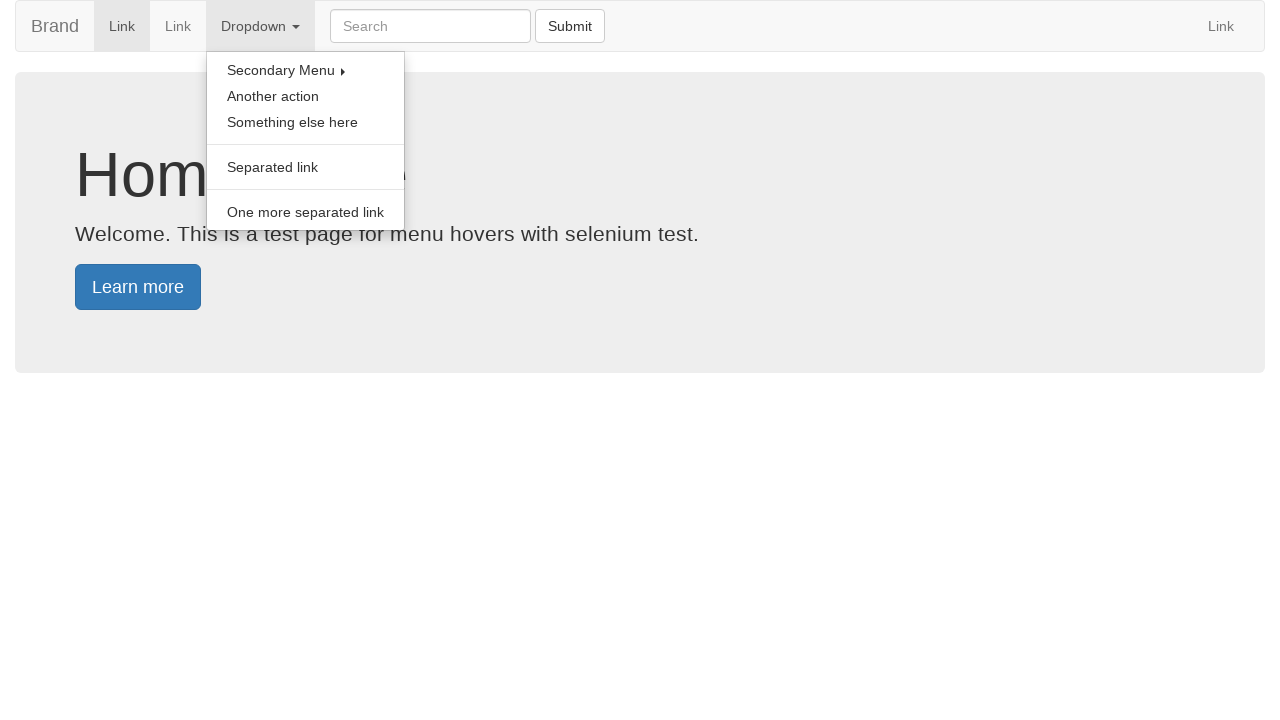

Hovered over Secondary Menu link at (306, 70) on text=Secondary Menu
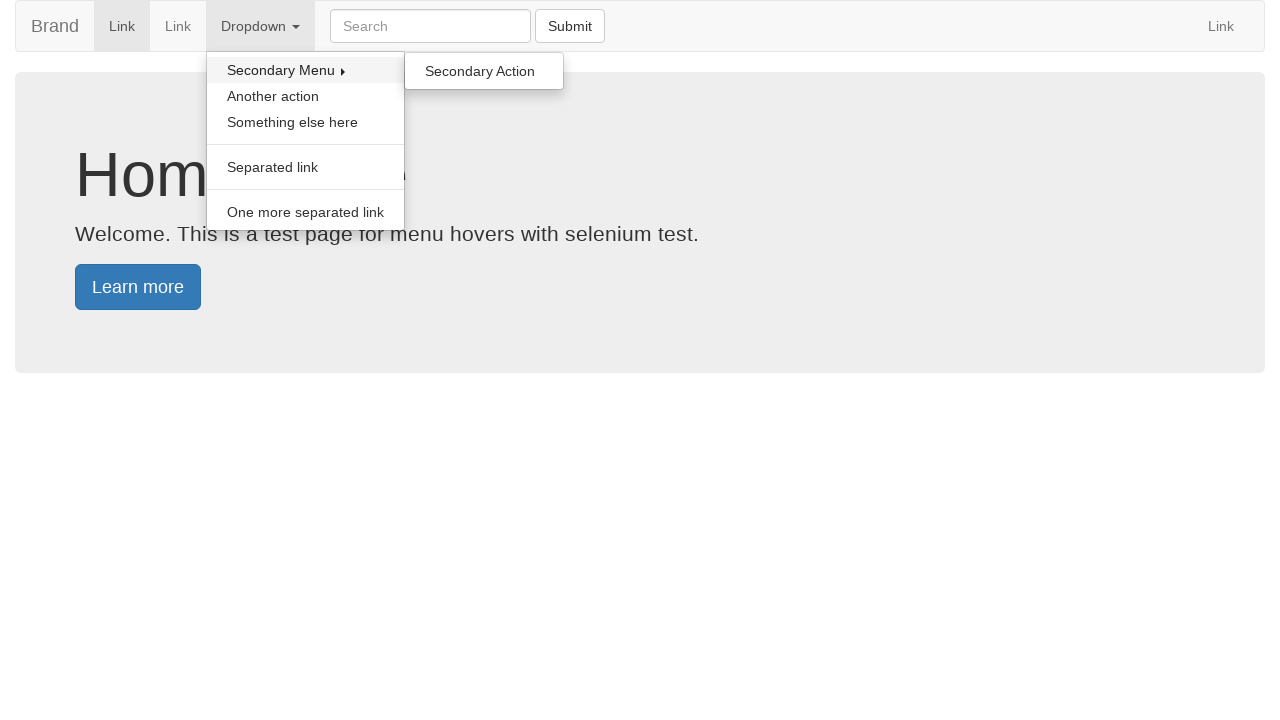

Clicked on Secondary Action at (484, 71) on xpath=//li/a[text()='Secondary Action']
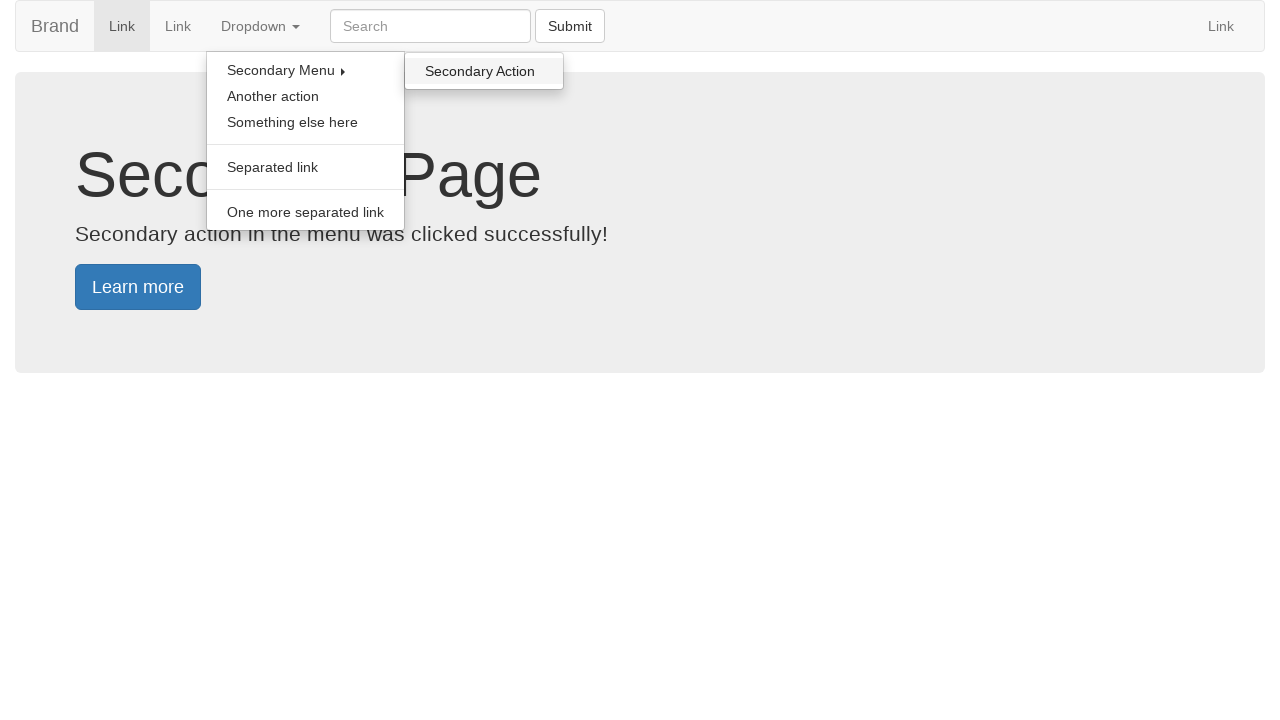

Verified secondary page element is displayed
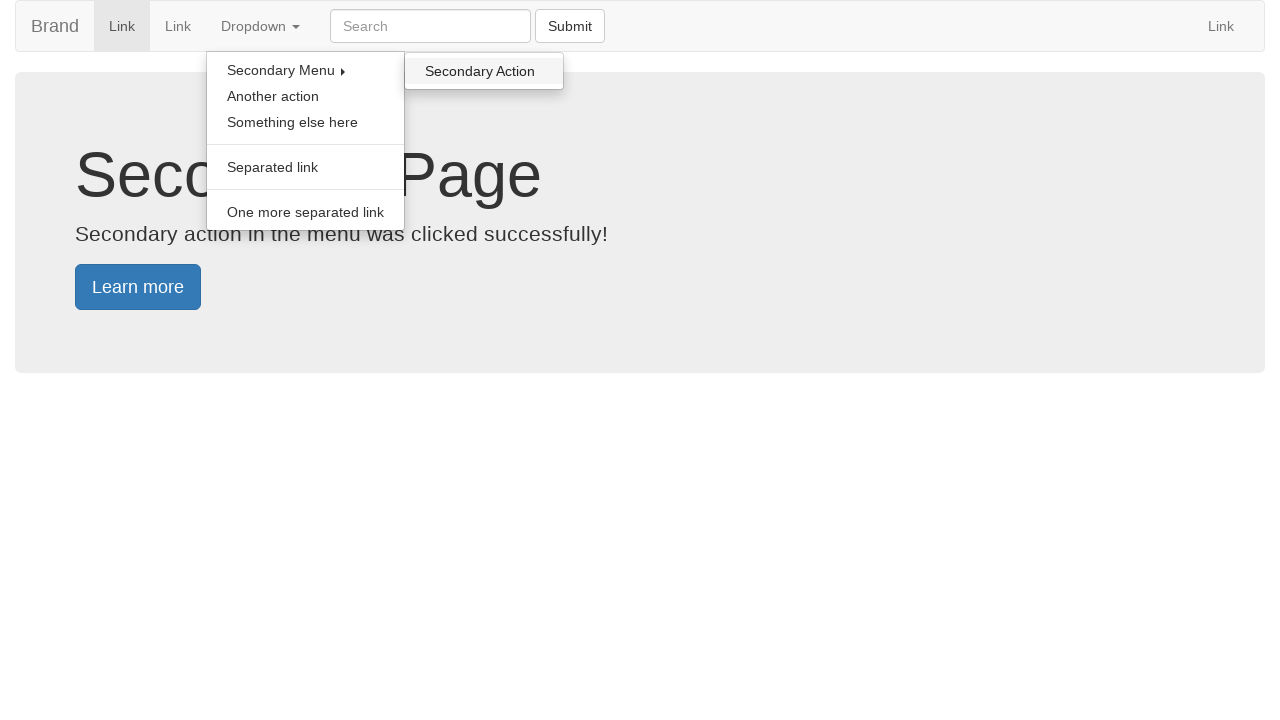

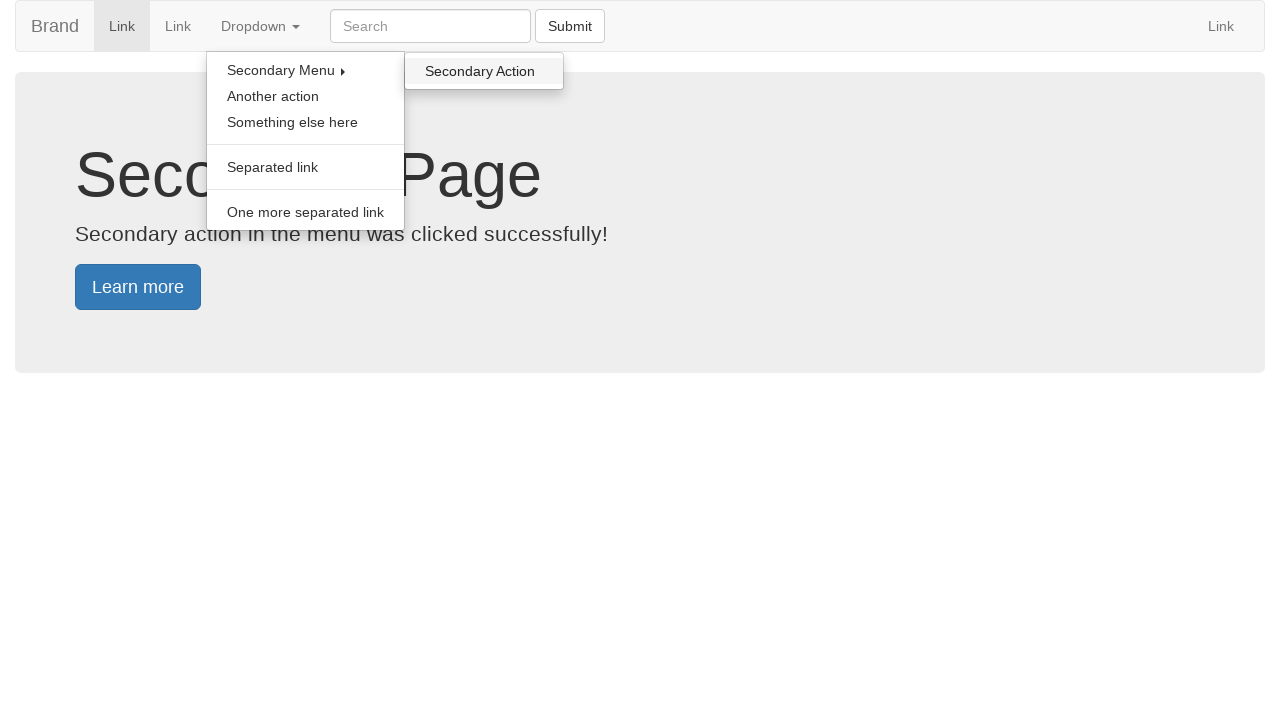